Tests jQuery UI menu navigation by hovering over menu items (Enabled, Downloads) and clicking on Excel option to trigger a file download

Starting URL: https://the-internet.herokuapp.com/jqueryui/menu

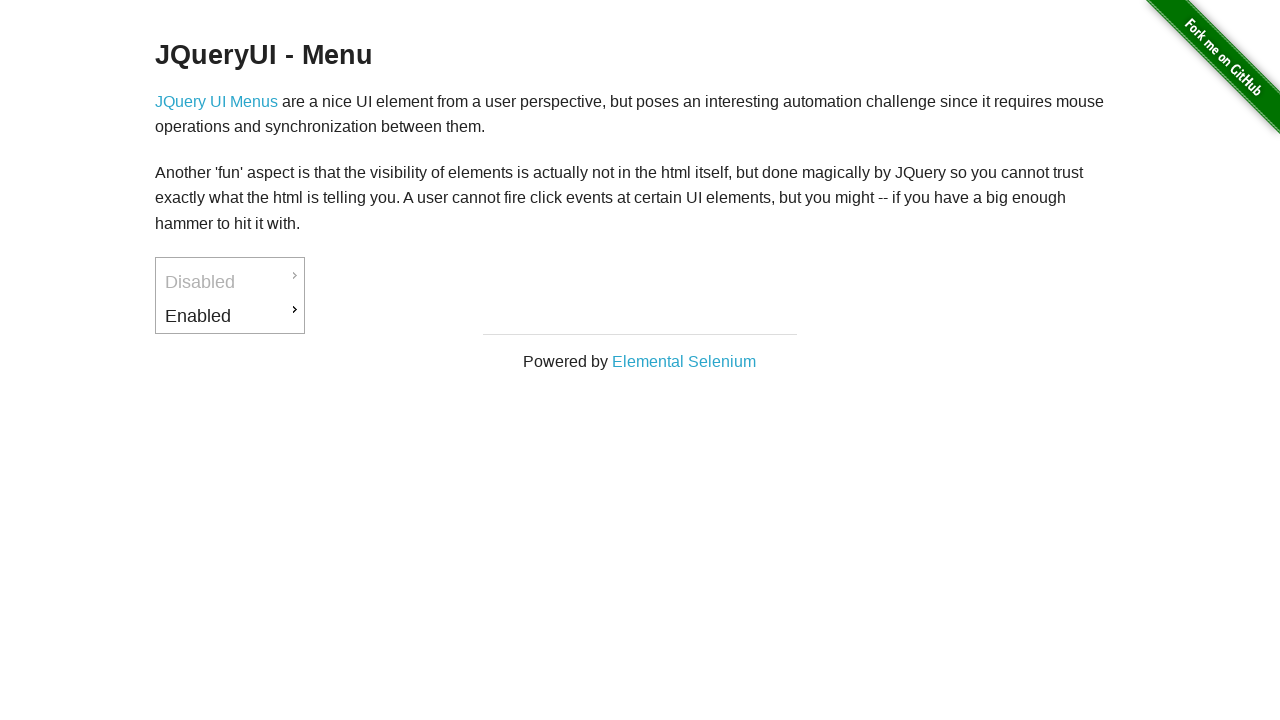

Waited for 'Enabled' menu item to be visible
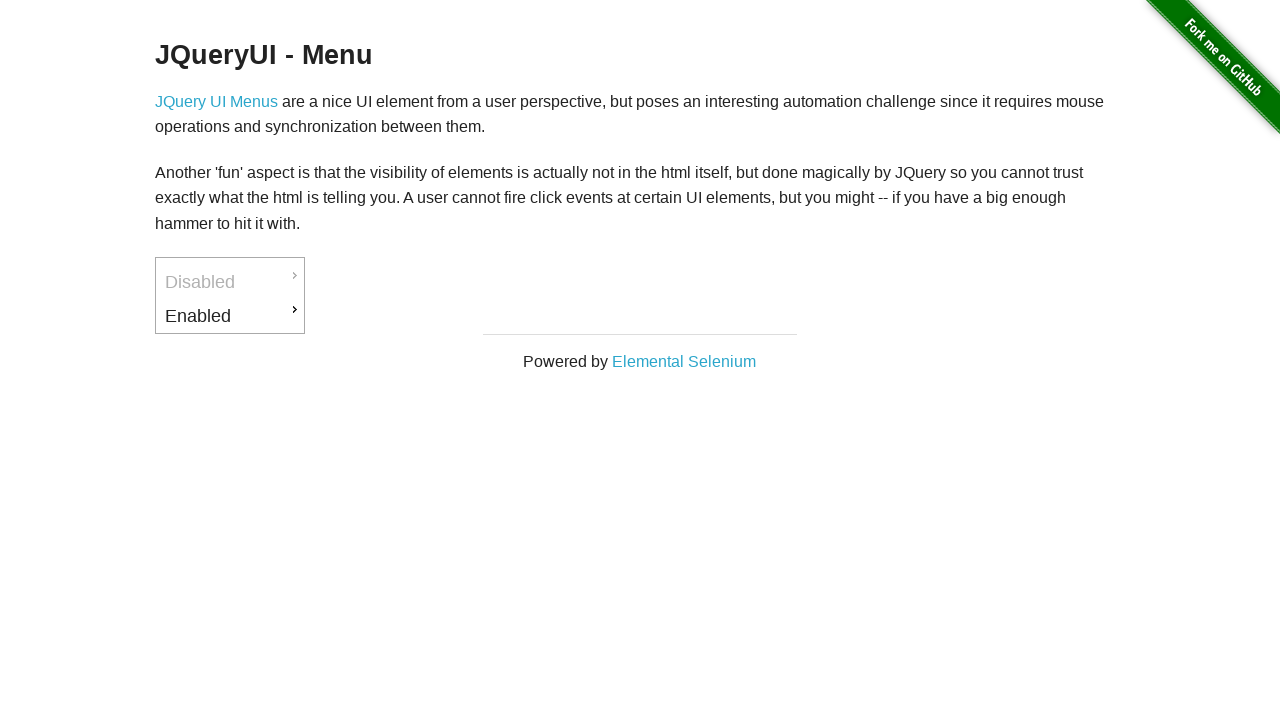

Hovered over 'Enabled' menu item at (230, 316) on xpath=//a[text()='Enabled']
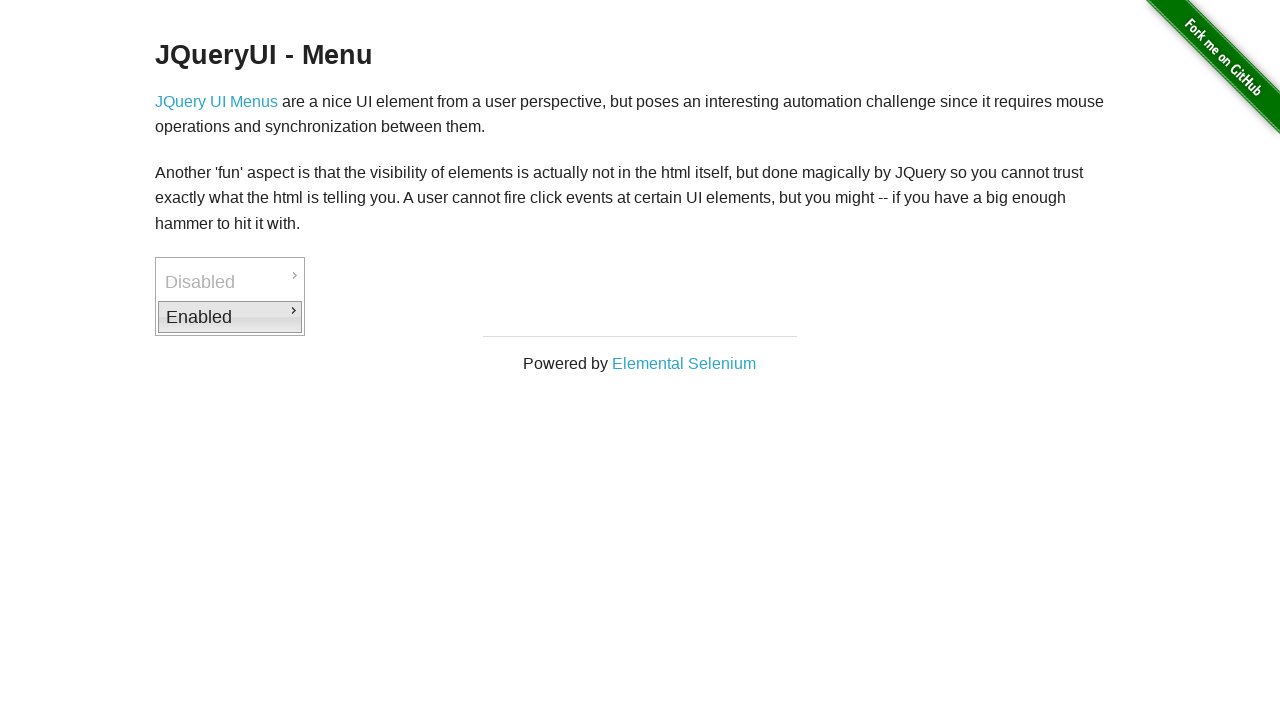

Clicked 'Enabled' menu item at (230, 317) on xpath=//a[text()='Enabled']
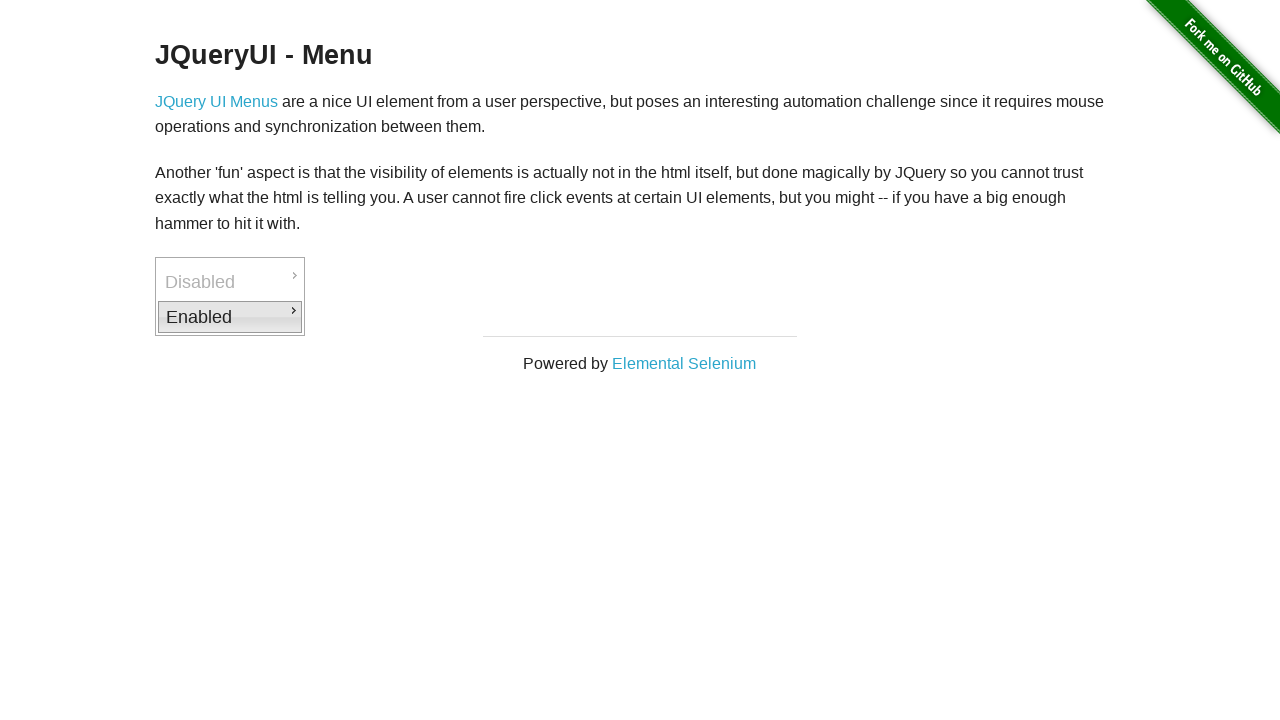

Waited for 'Downloads' submenu option to be visible
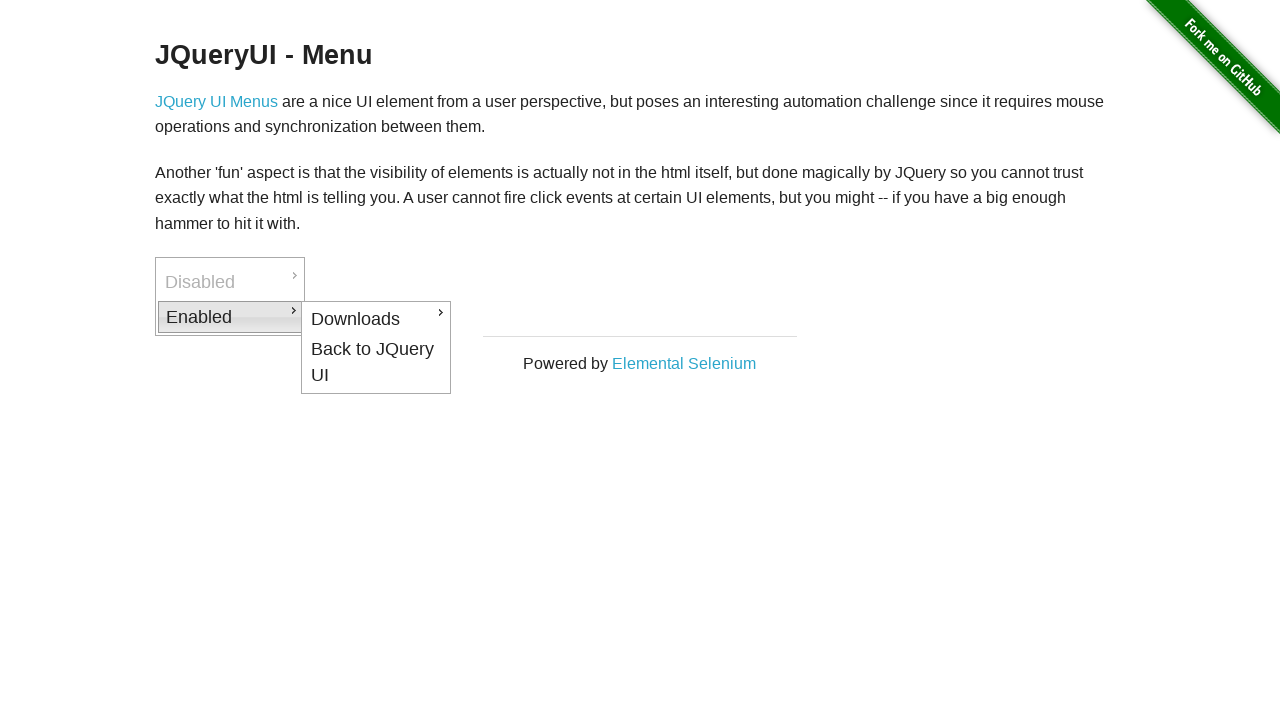

Hovered over 'Downloads' submenu option at (376, 319) on xpath=//a[text()='Downloads']
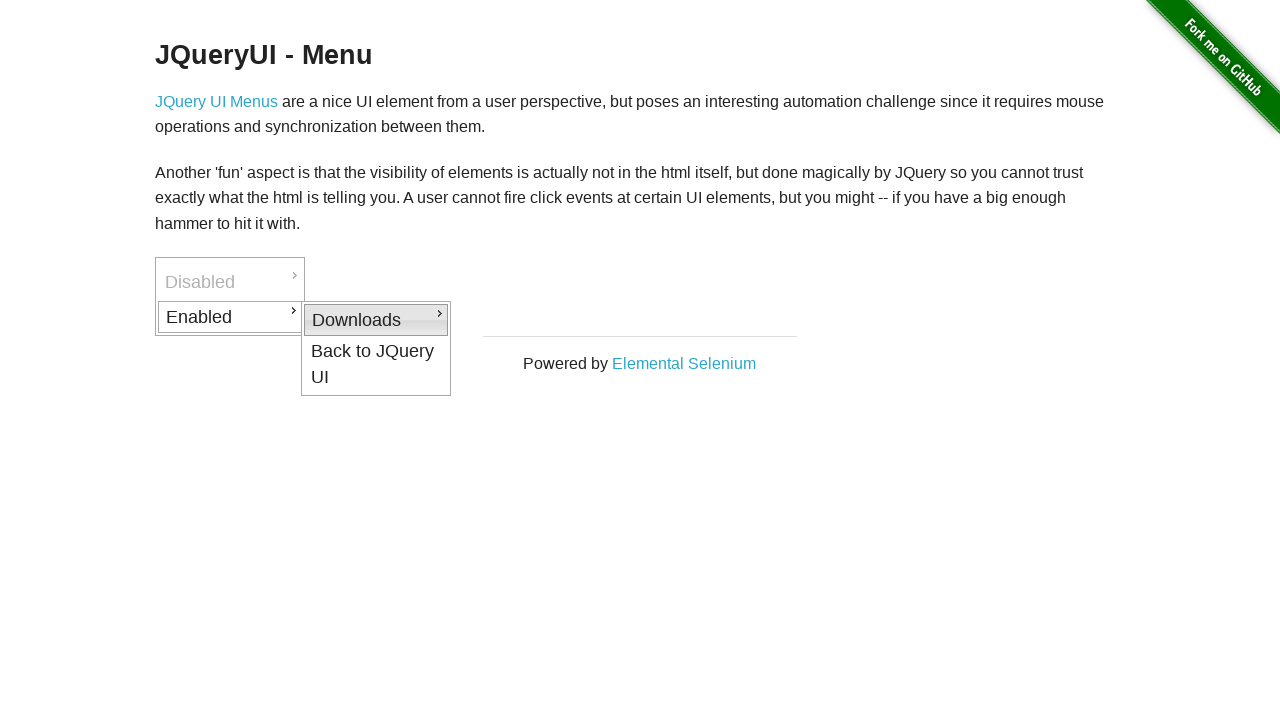

Waited 500ms for submenu to appear
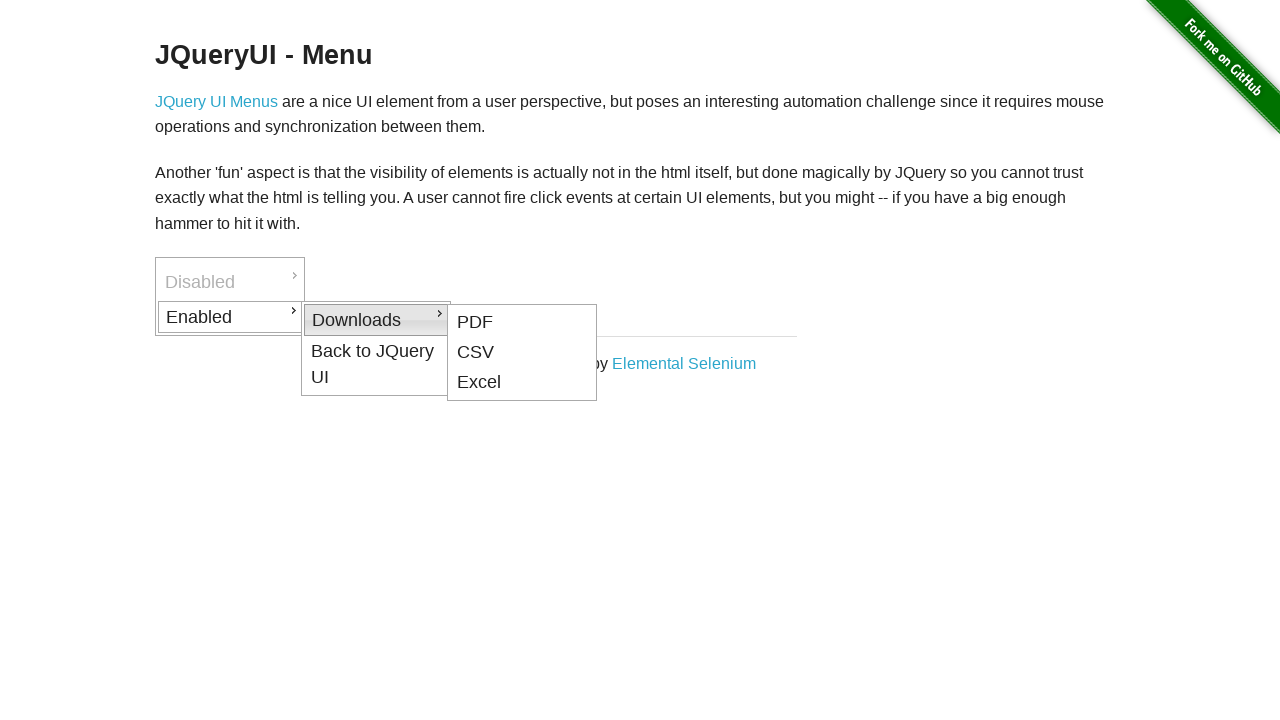

Clicked 'Downloads' option at (376, 320) on xpath=//a[text()='Downloads']
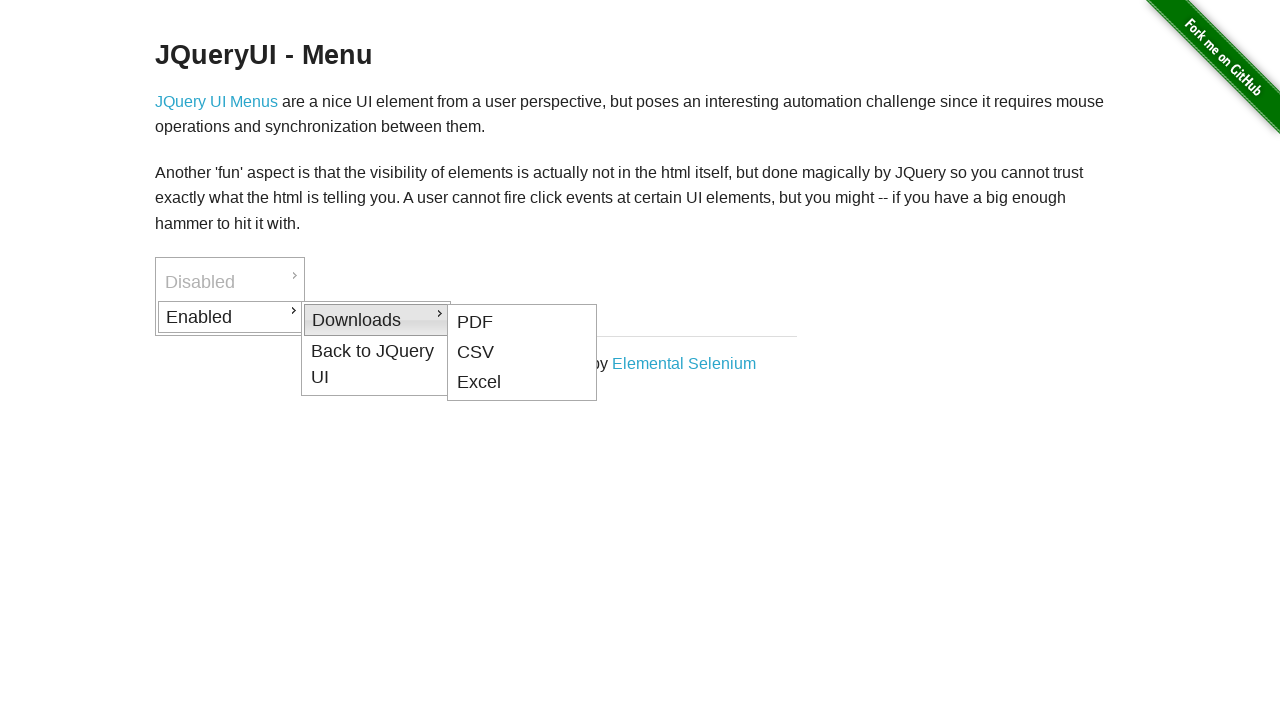

Waited for 'Excel' option to be visible
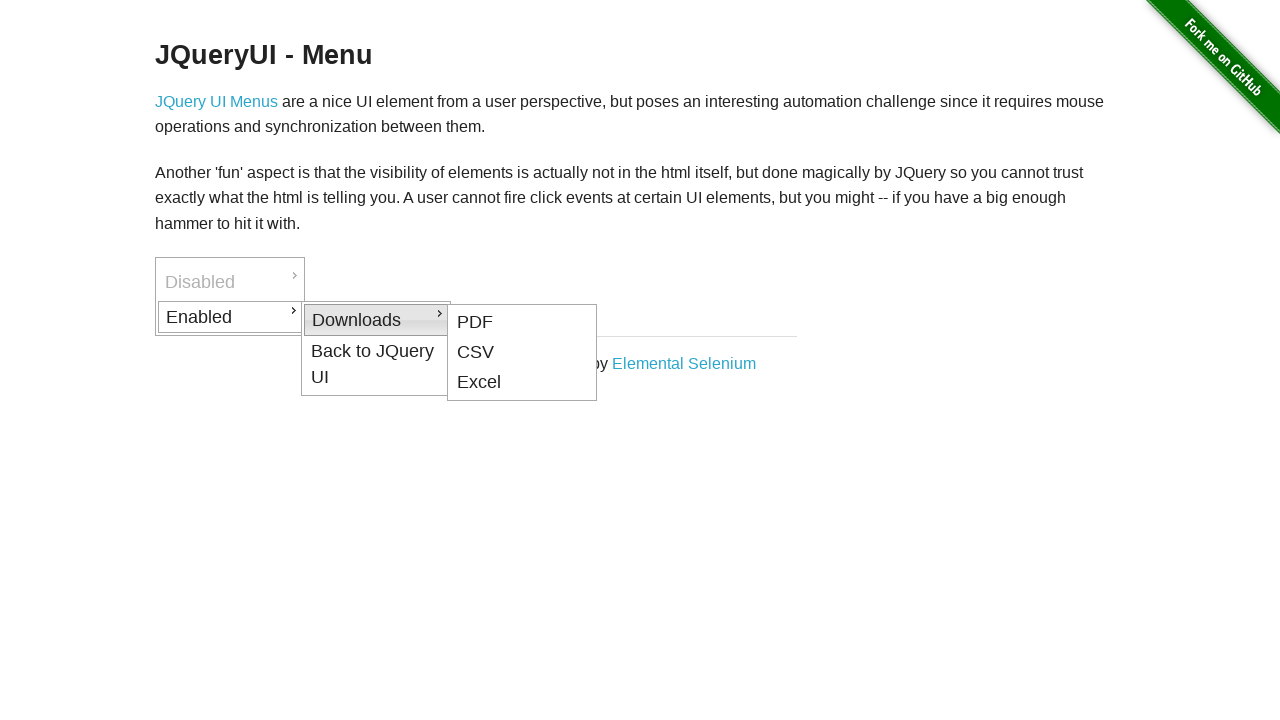

Hovered over 'Excel' option at (522, 383) on xpath=//a[text()='Excel']
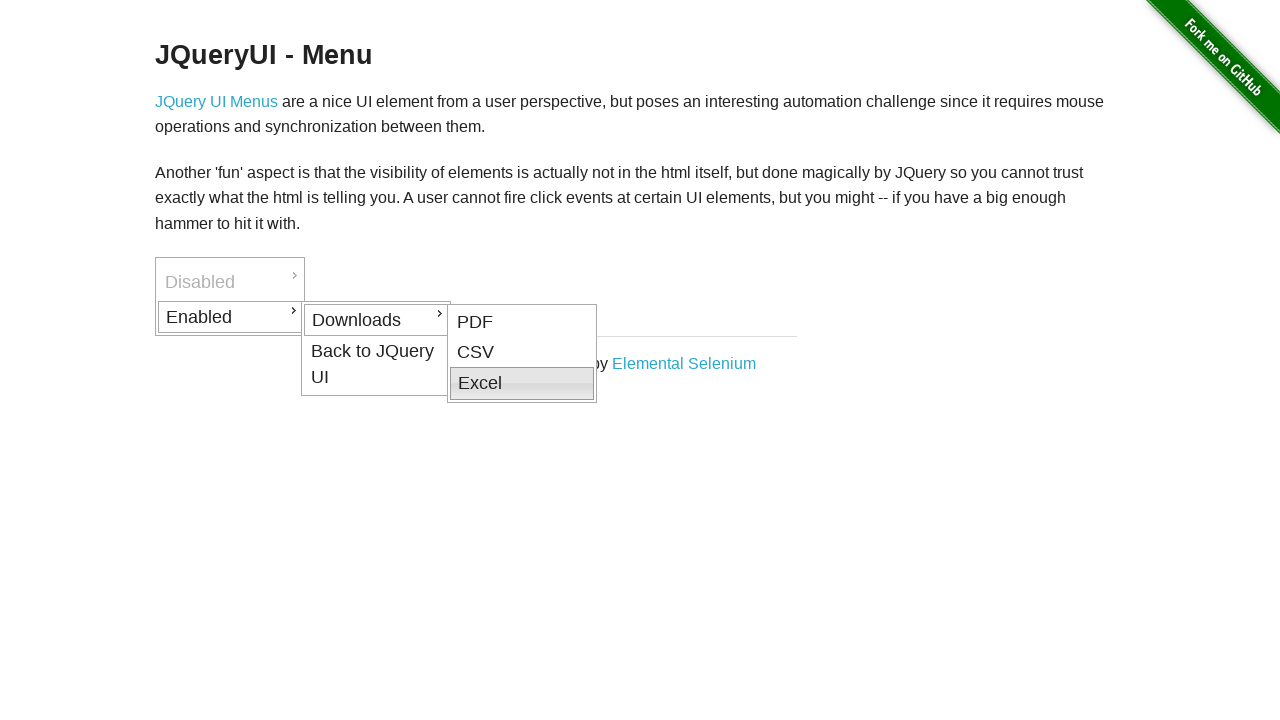

Clicked 'Excel' option to trigger file download at (522, 384) on xpath=//a[text()='Excel']
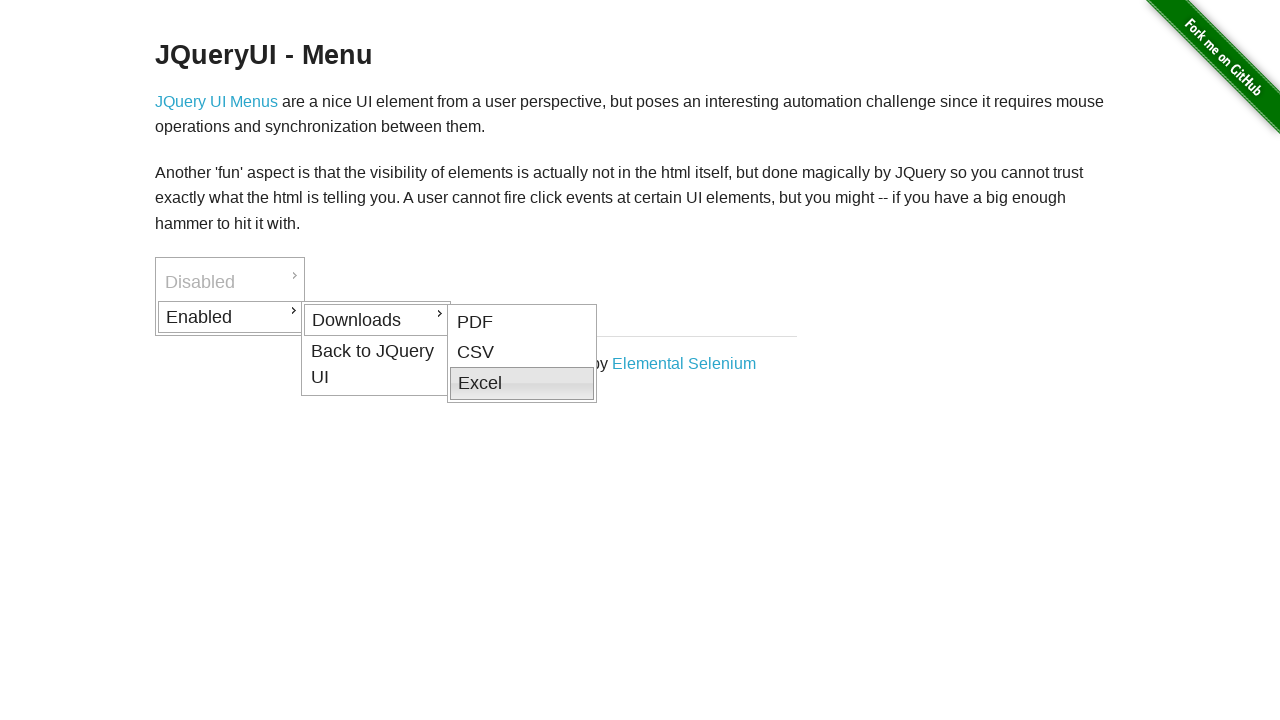

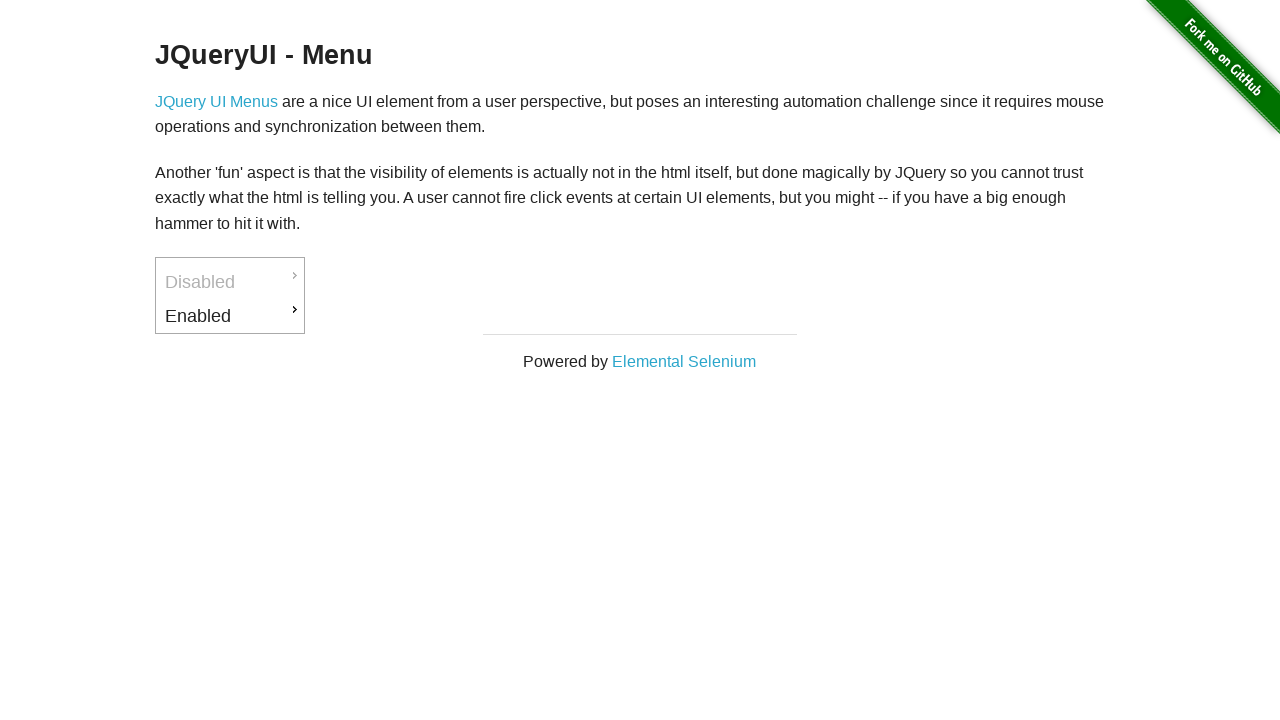